Navigates to the DemoQA main page and clicks on the Elements card

Starting URL: https://demoqa.com/

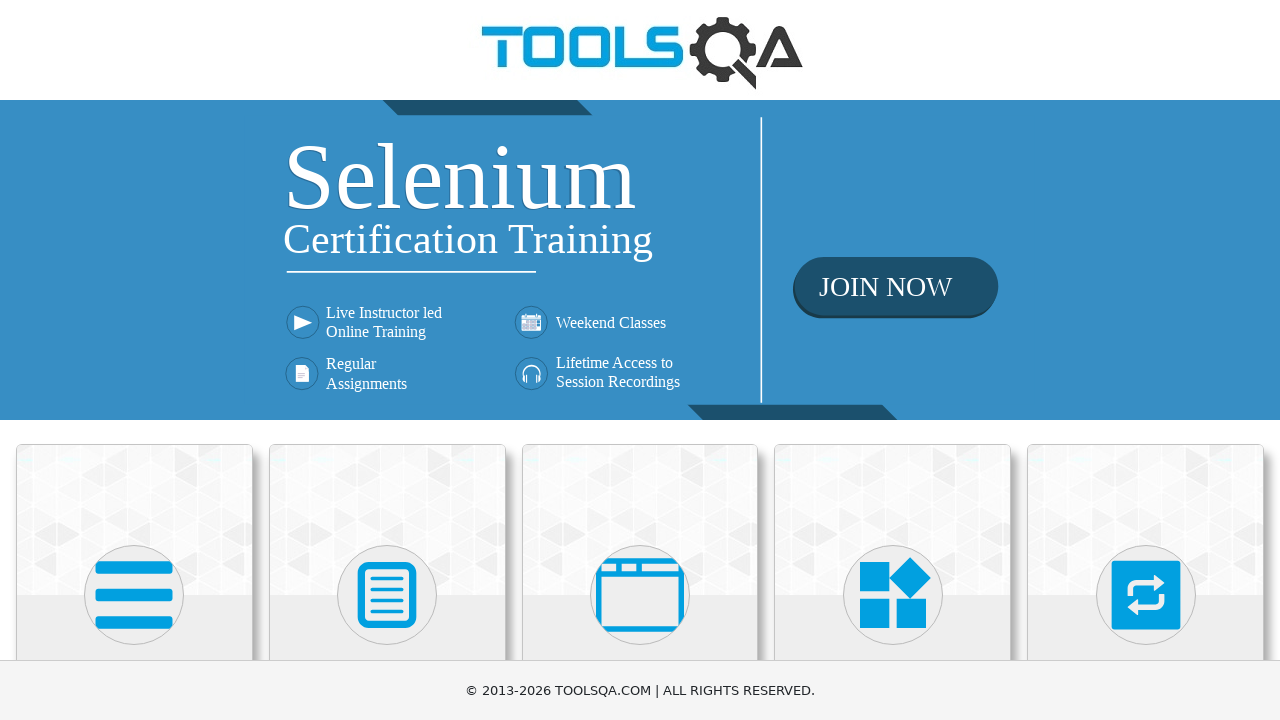

Clicked on the Elements card at (134, 360) on xpath=//h5[text()='Elements']
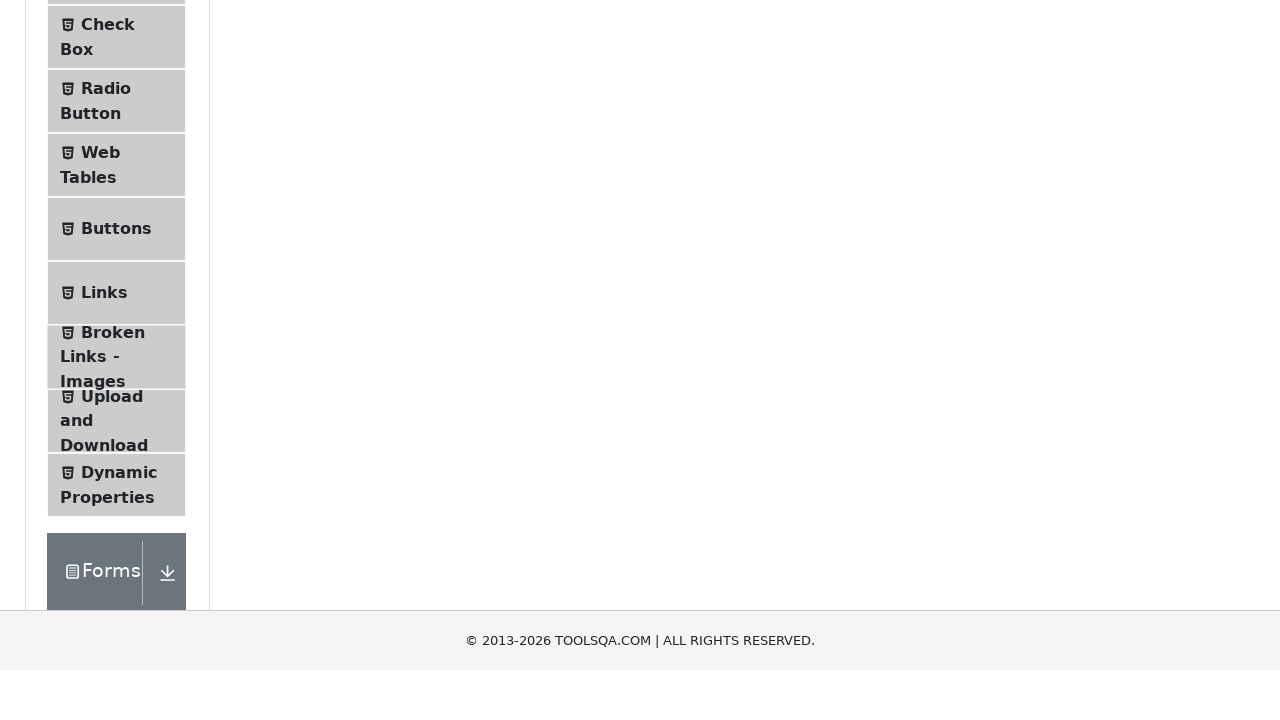

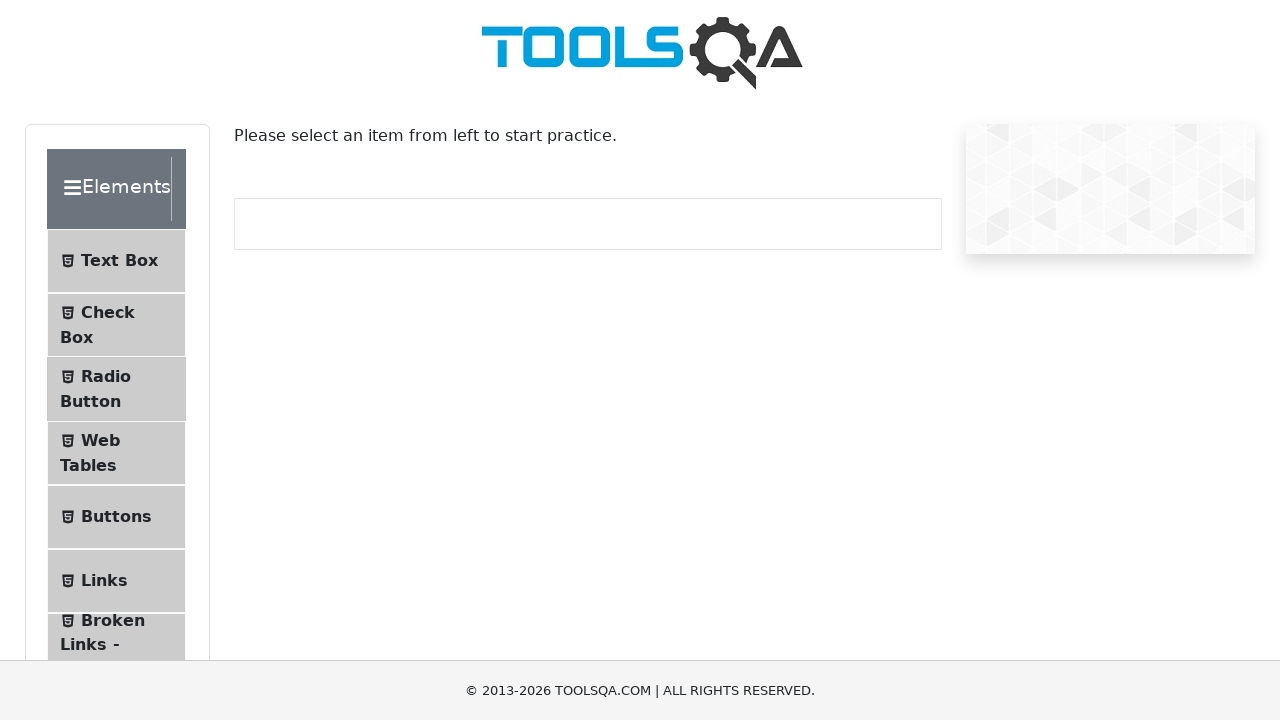